Tests HTML select element functionality by interacting with a color dropdown menu and selecting an option by index

Starting URL: https://demoqa.com/select-menu

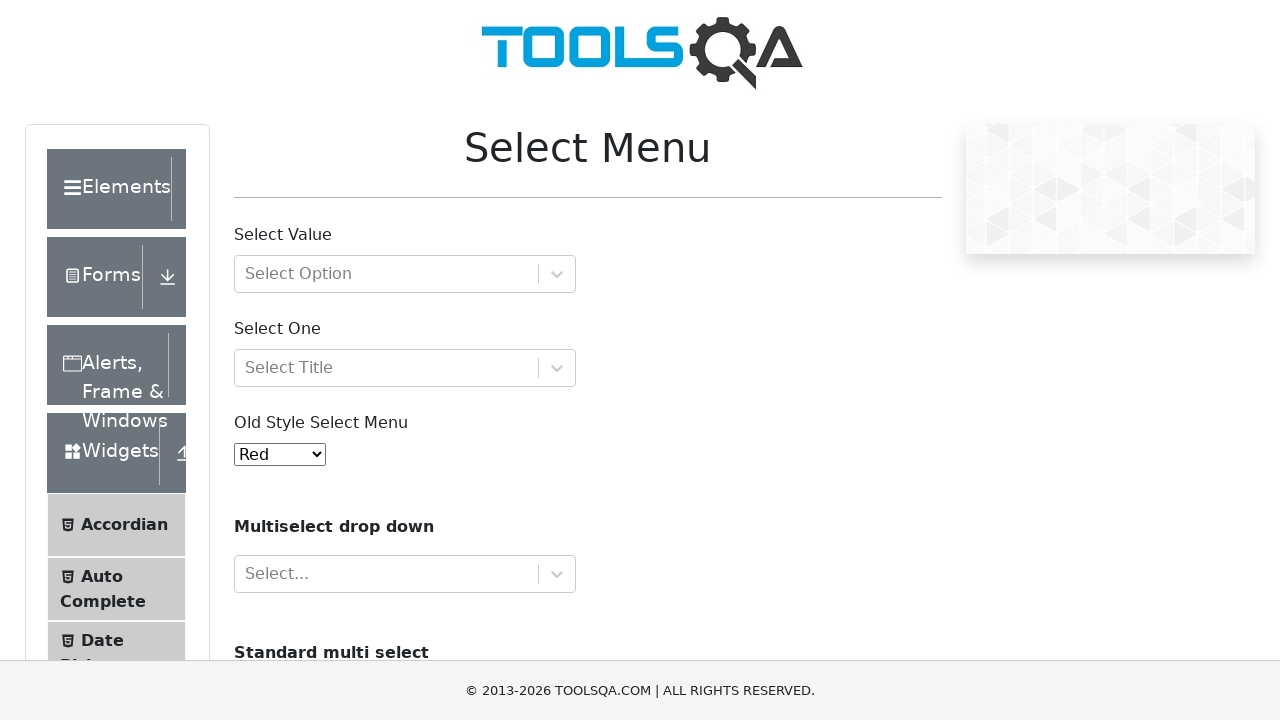

Waited for select element to be ready
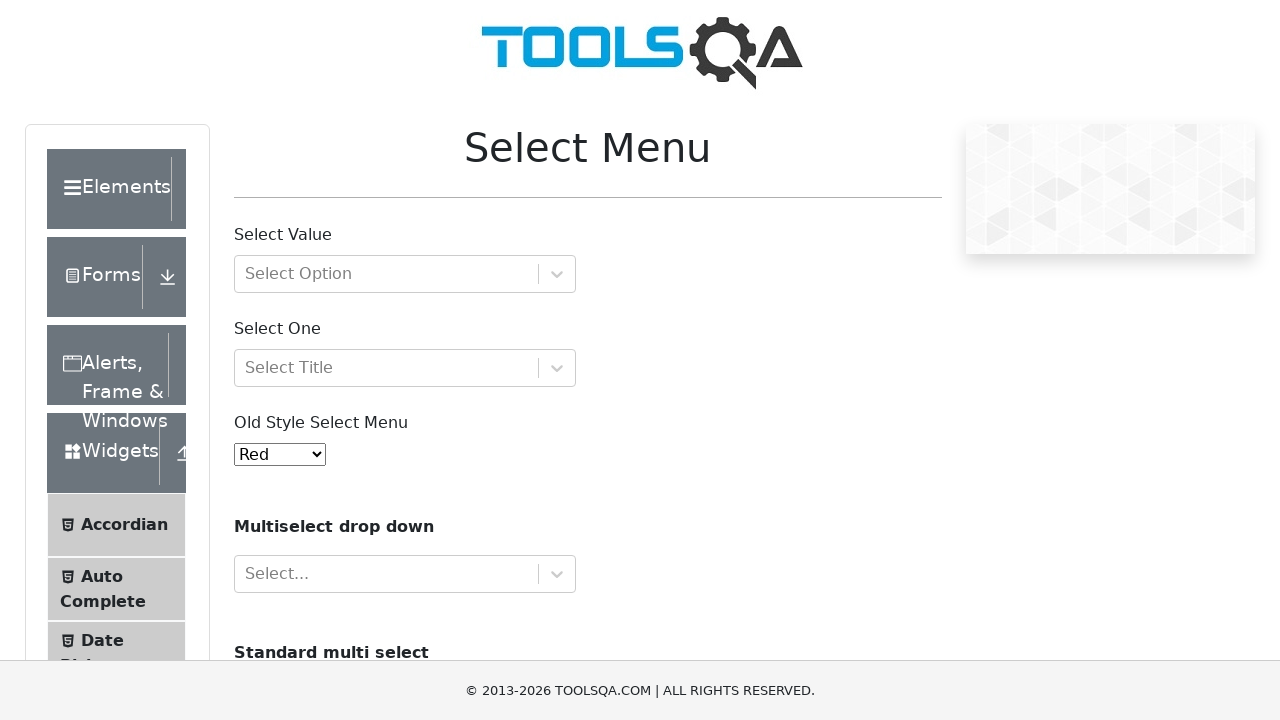

Selected option at index 8 from the color dropdown menu on #oldSelectMenu
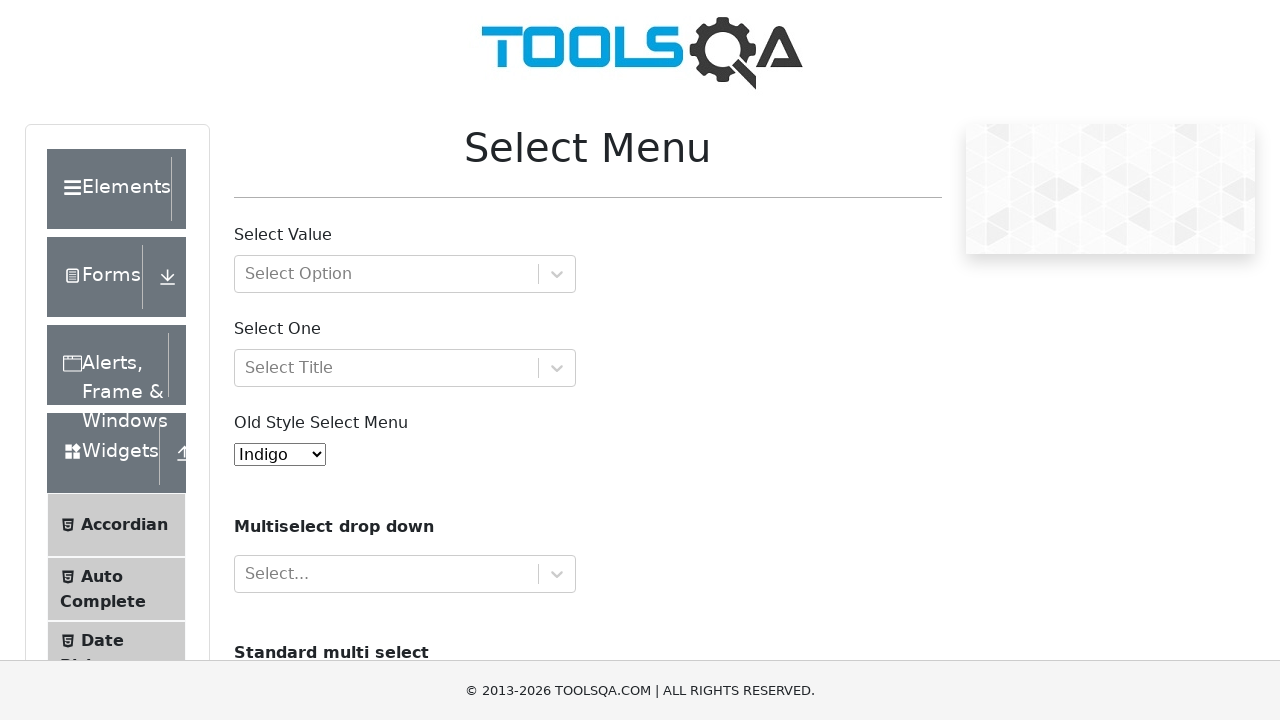

Retrieved selected option text: Indigo
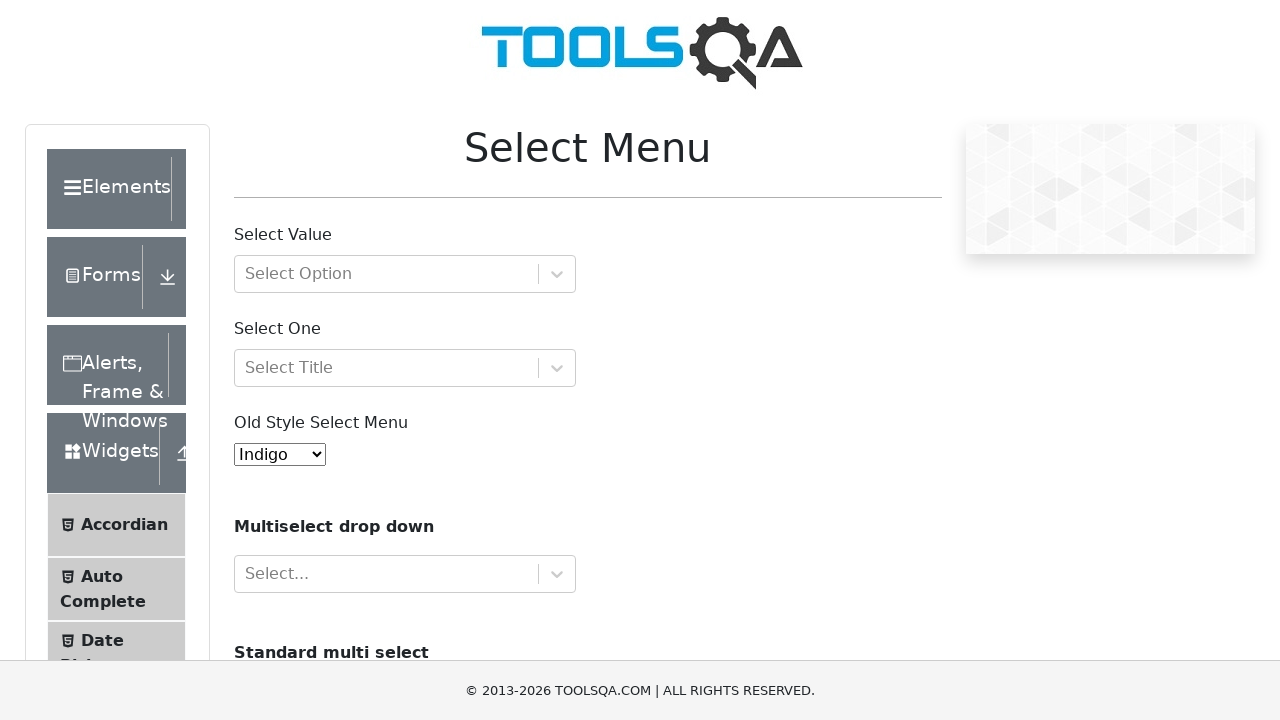

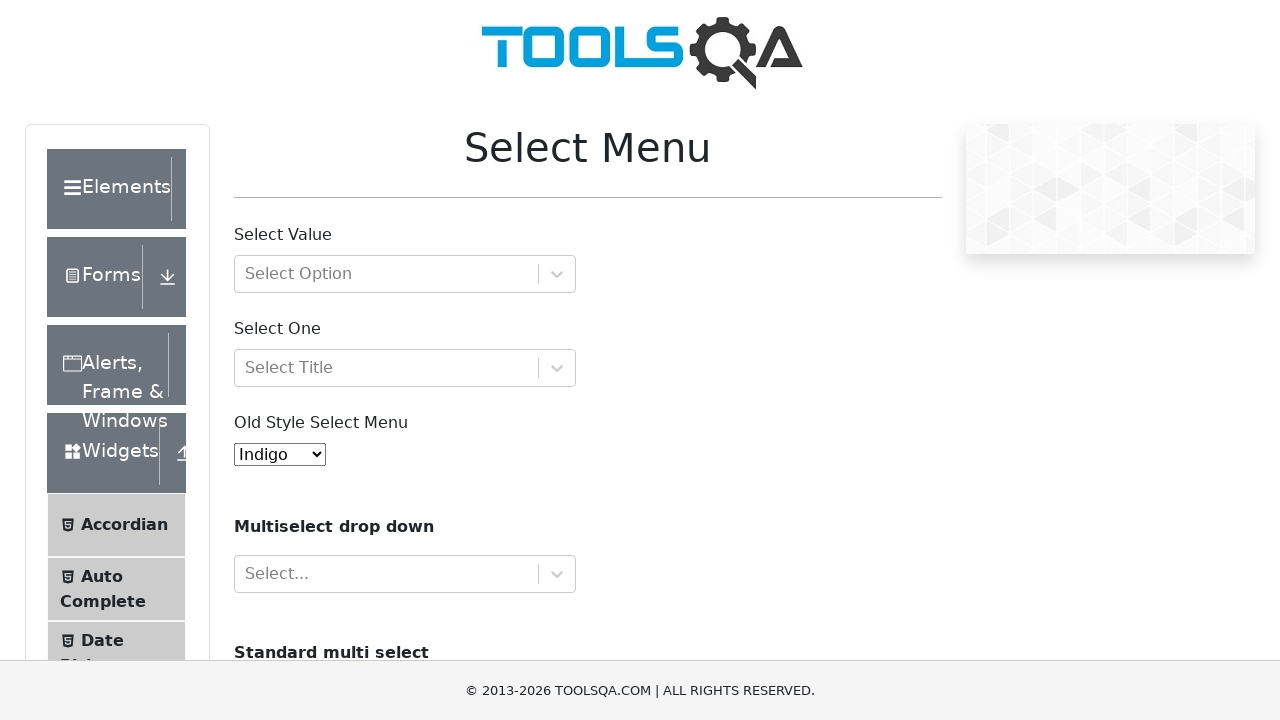